Tests mouse right-click functionality on a context menu demo page by performing a right-click action on a button element to trigger the context menu.

Starting URL: http://swisnl.github.io/jQuery-contextMenu/demo.html

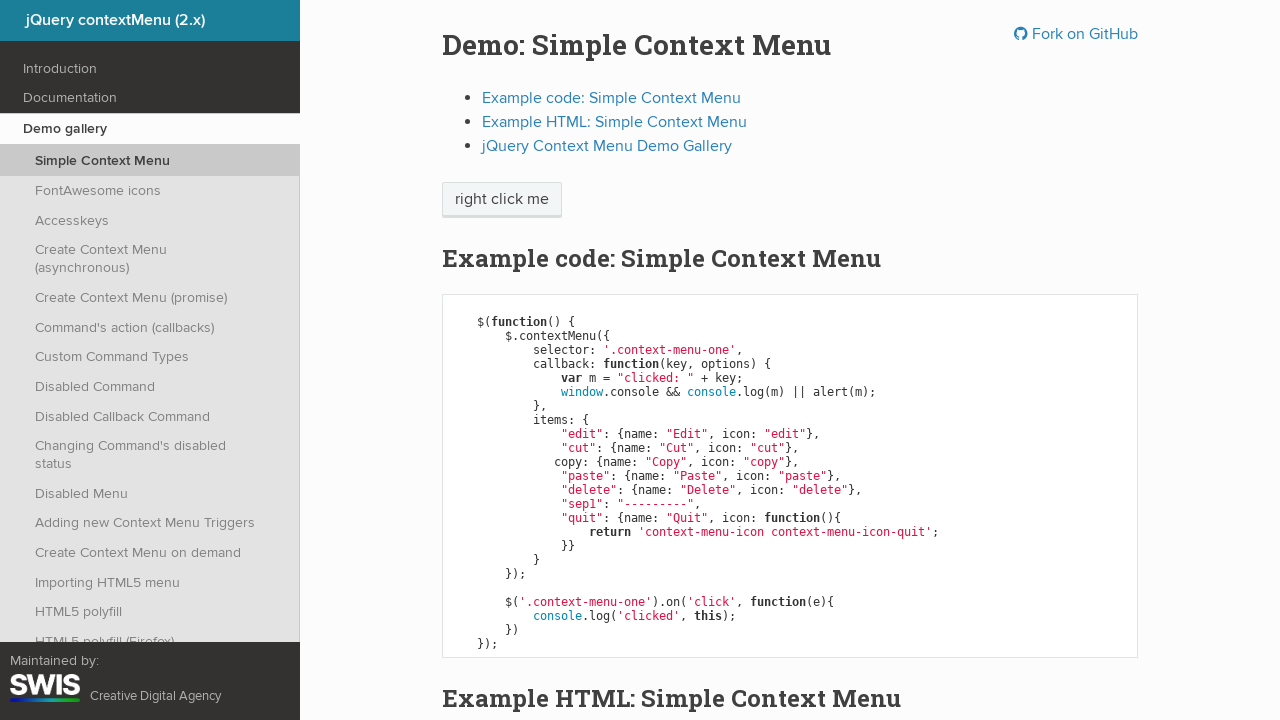

Located the context menu trigger button
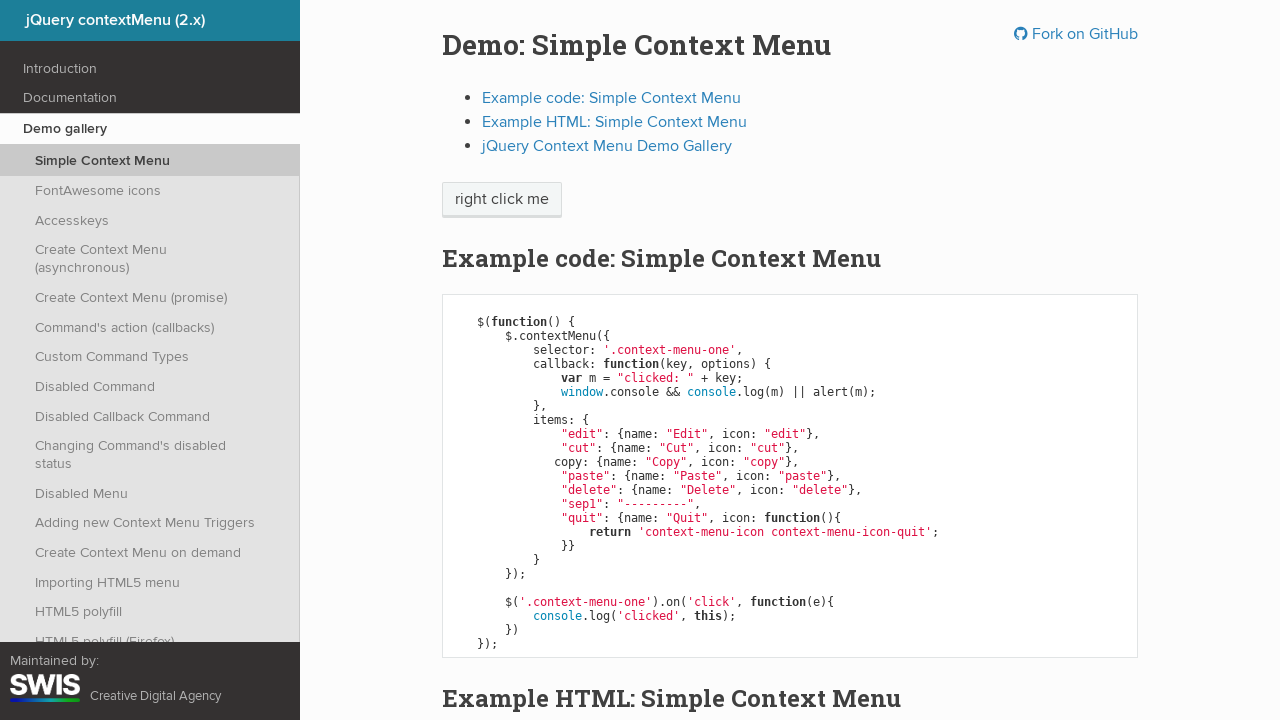

Performed right-click action on the context menu button at (502, 200) on xpath=//span[@class='context-menu-one btn btn-neutral']
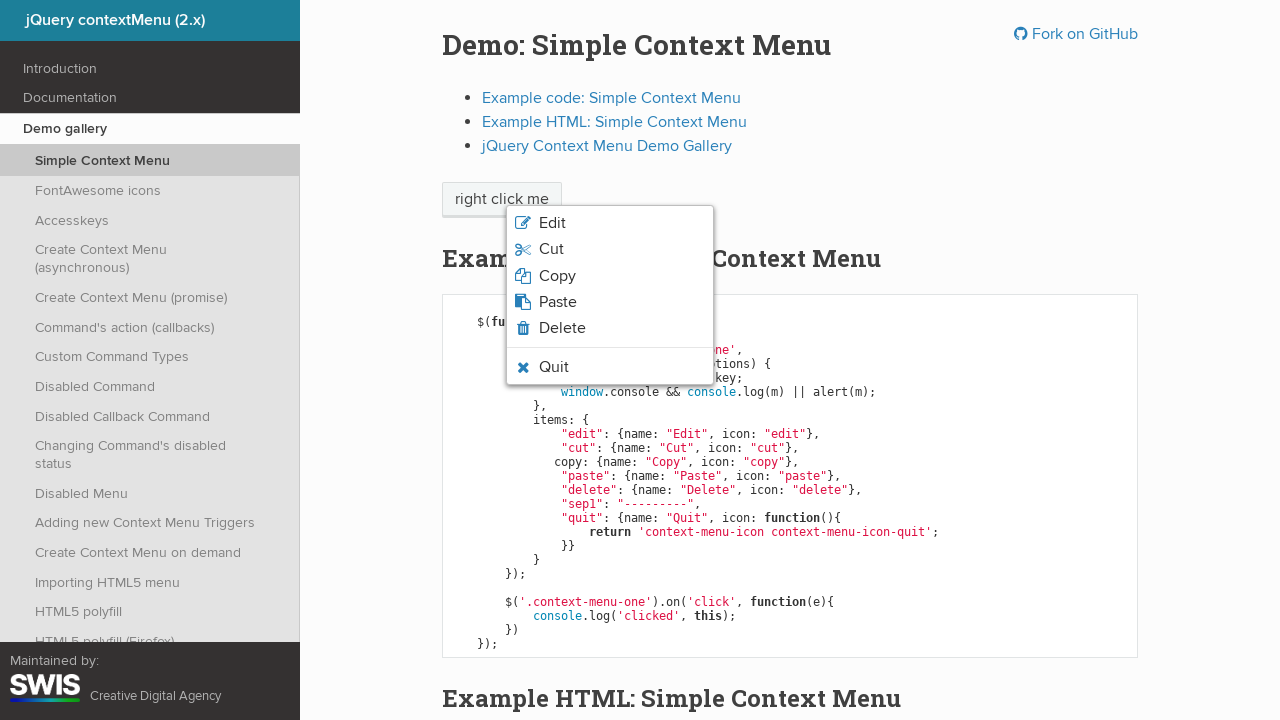

Context menu appeared after right-click
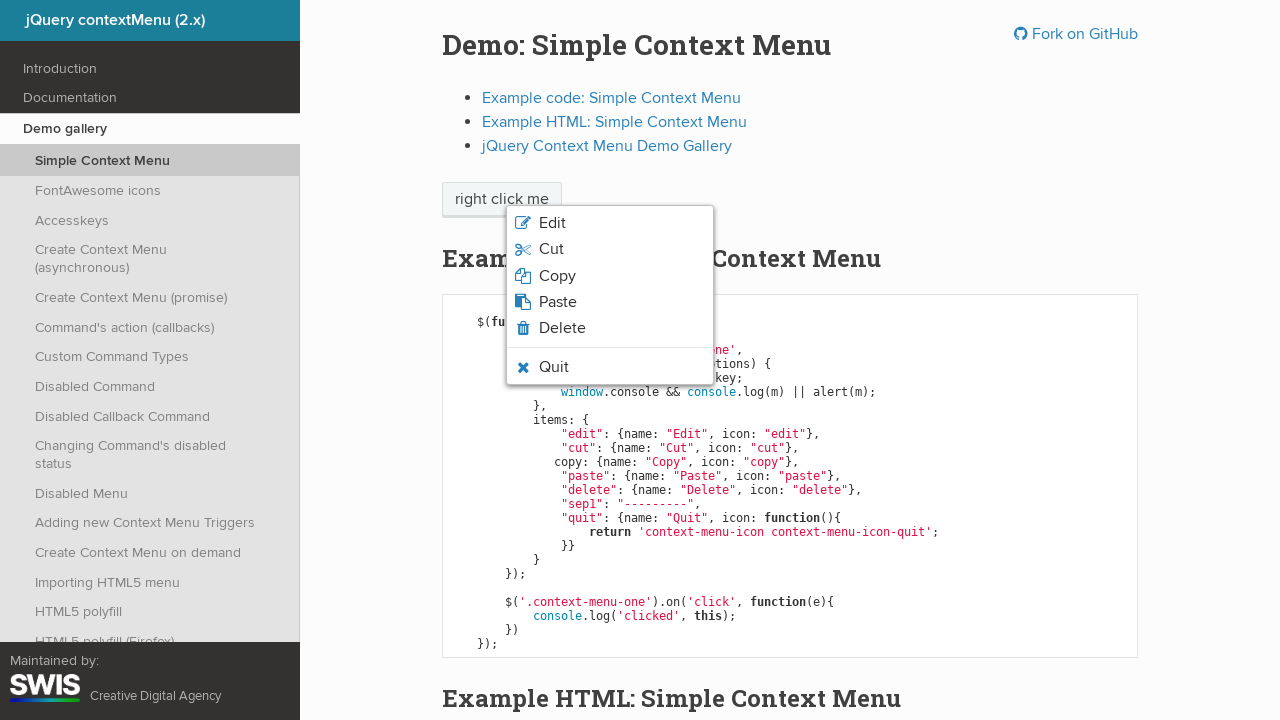

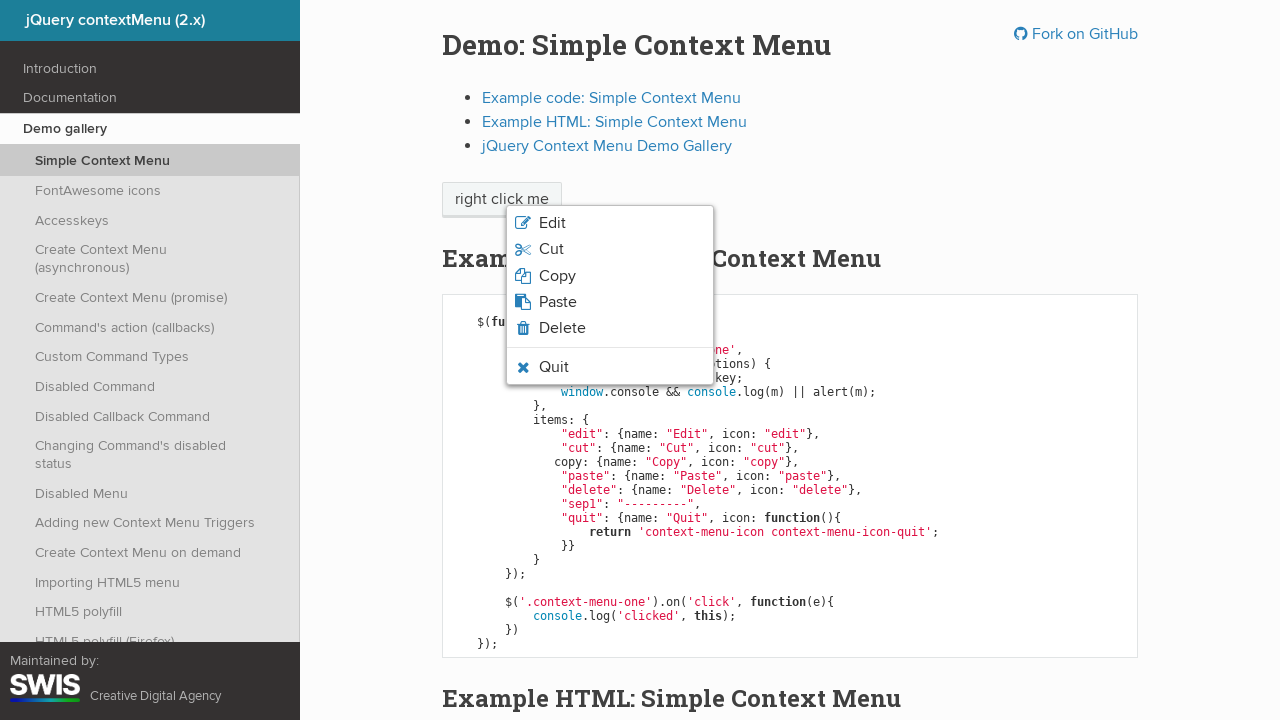